Tests editing a todo item by double-clicking, filling new text, and pressing Enter

Starting URL: https://demo.playwright.dev/todomvc

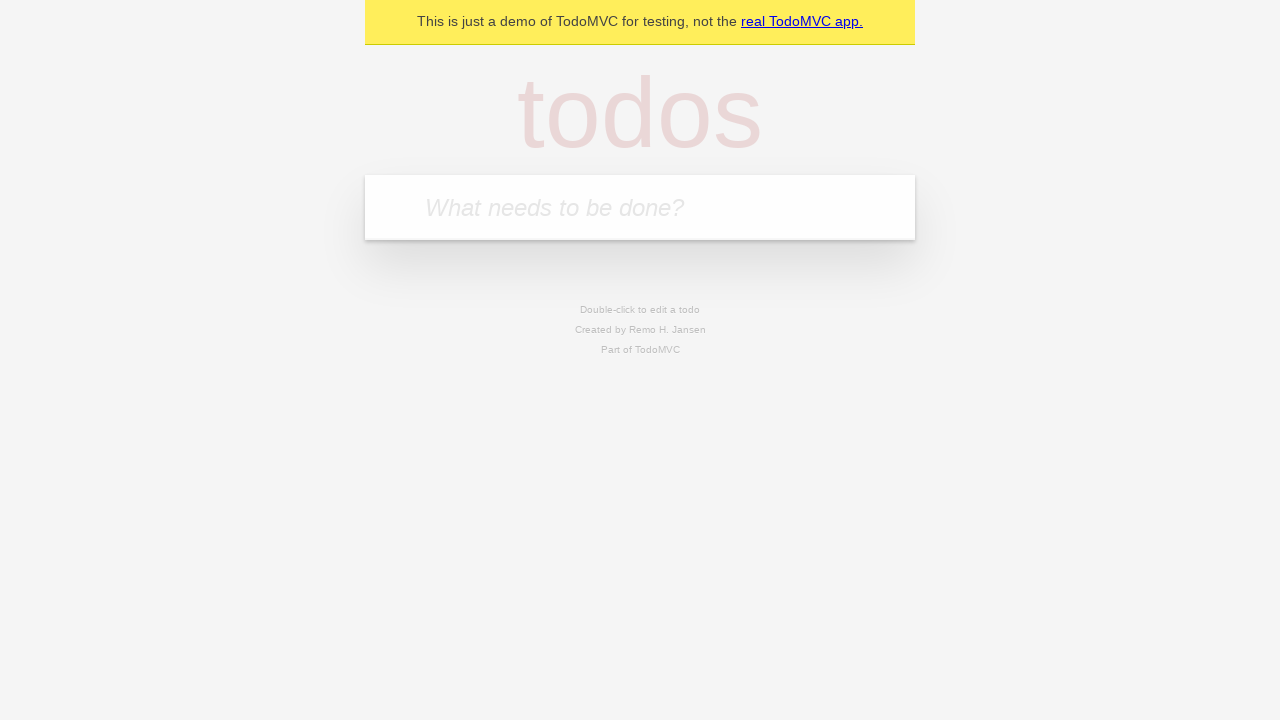

Filled new todo field with 'buy some cheese' on internal:attr=[placeholder="What needs to be done?"i]
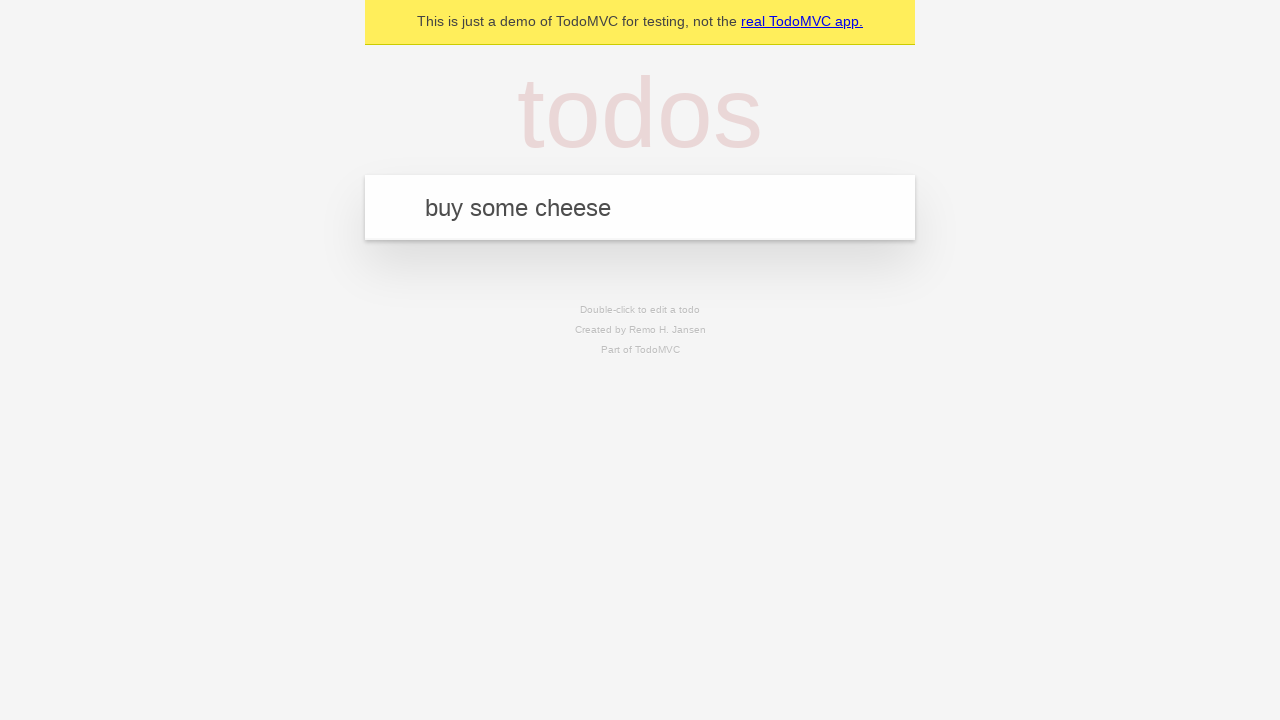

Pressed Enter to create todo item 'buy some cheese' on internal:attr=[placeholder="What needs to be done?"i]
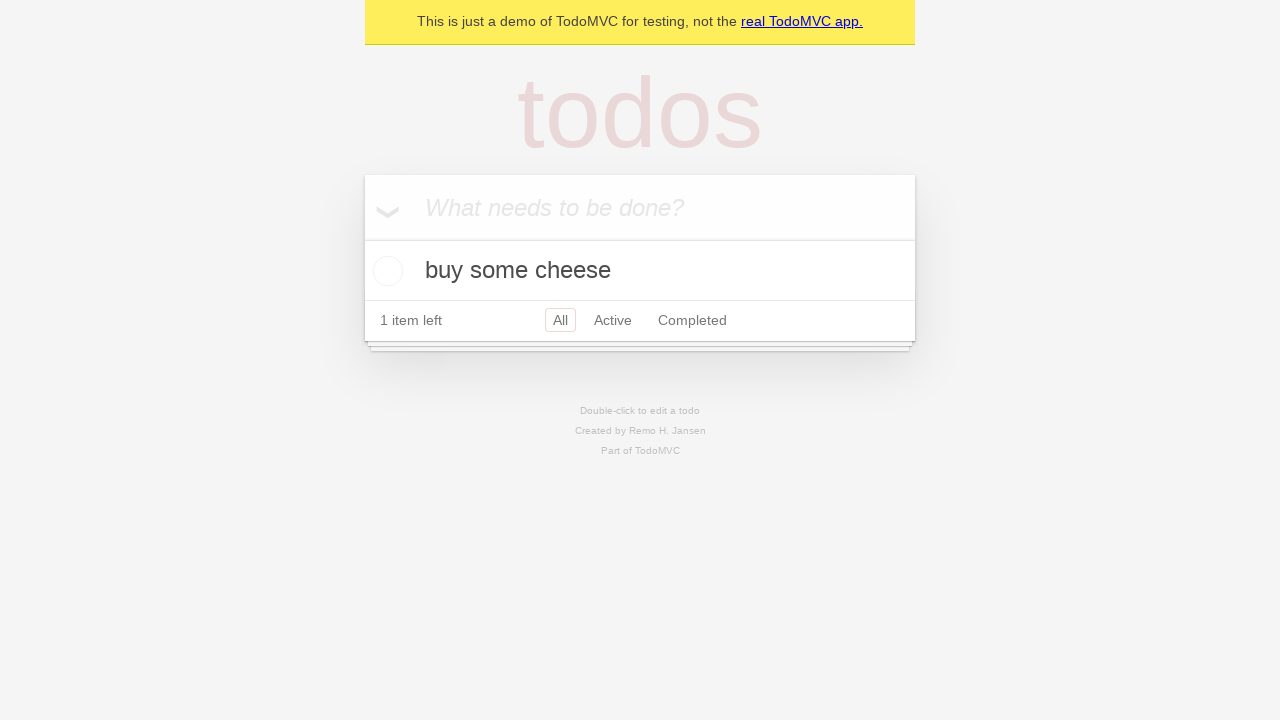

Filled new todo field with 'feed the cat' on internal:attr=[placeholder="What needs to be done?"i]
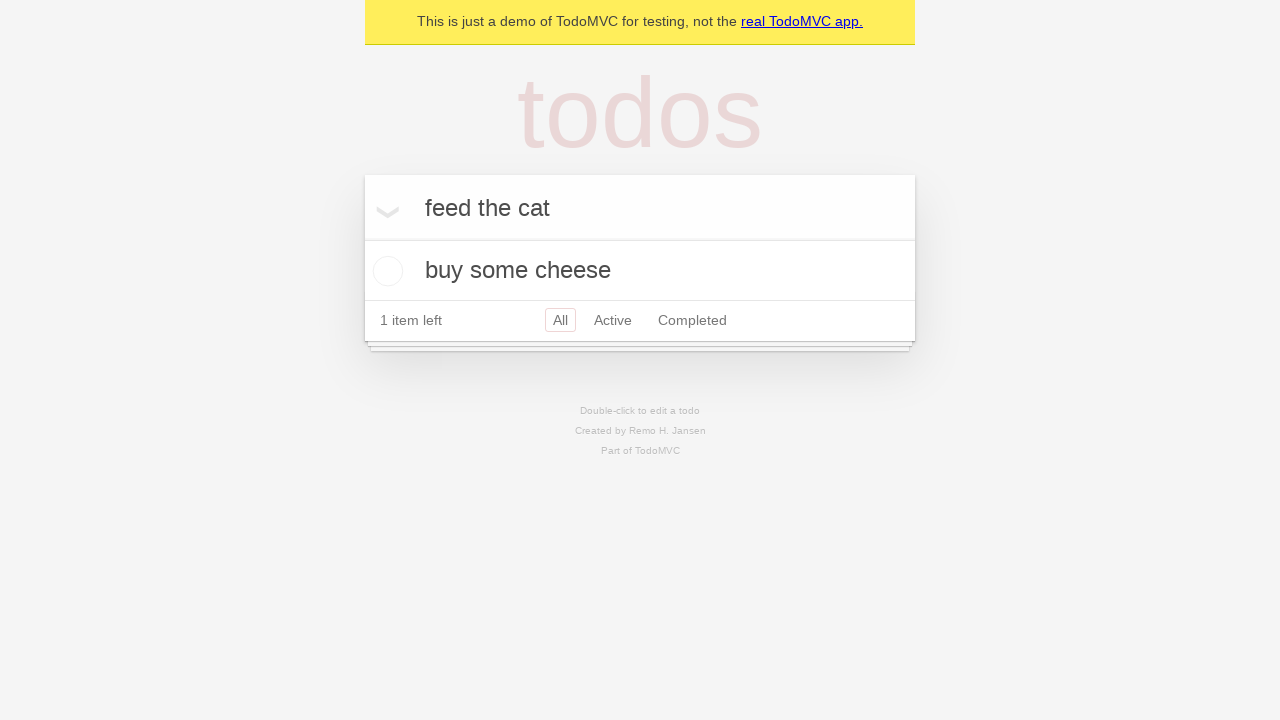

Pressed Enter to create todo item 'feed the cat' on internal:attr=[placeholder="What needs to be done?"i]
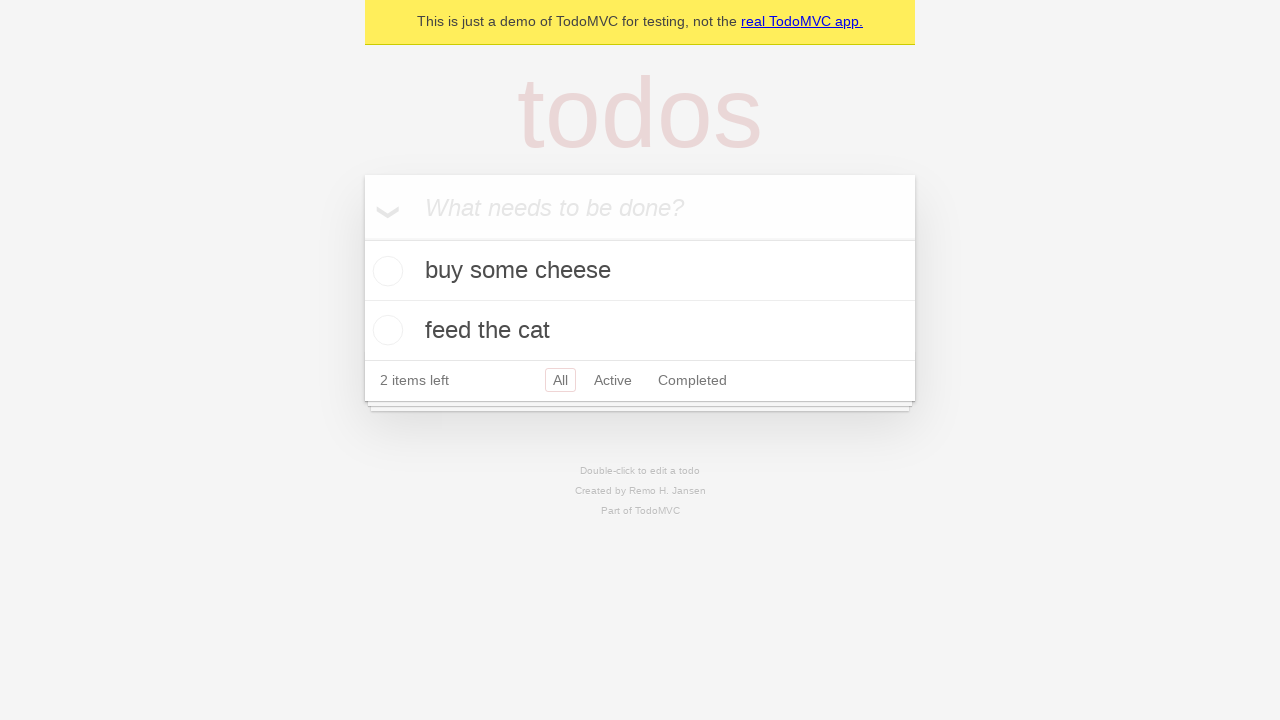

Filled new todo field with 'book a doctors appointment' on internal:attr=[placeholder="What needs to be done?"i]
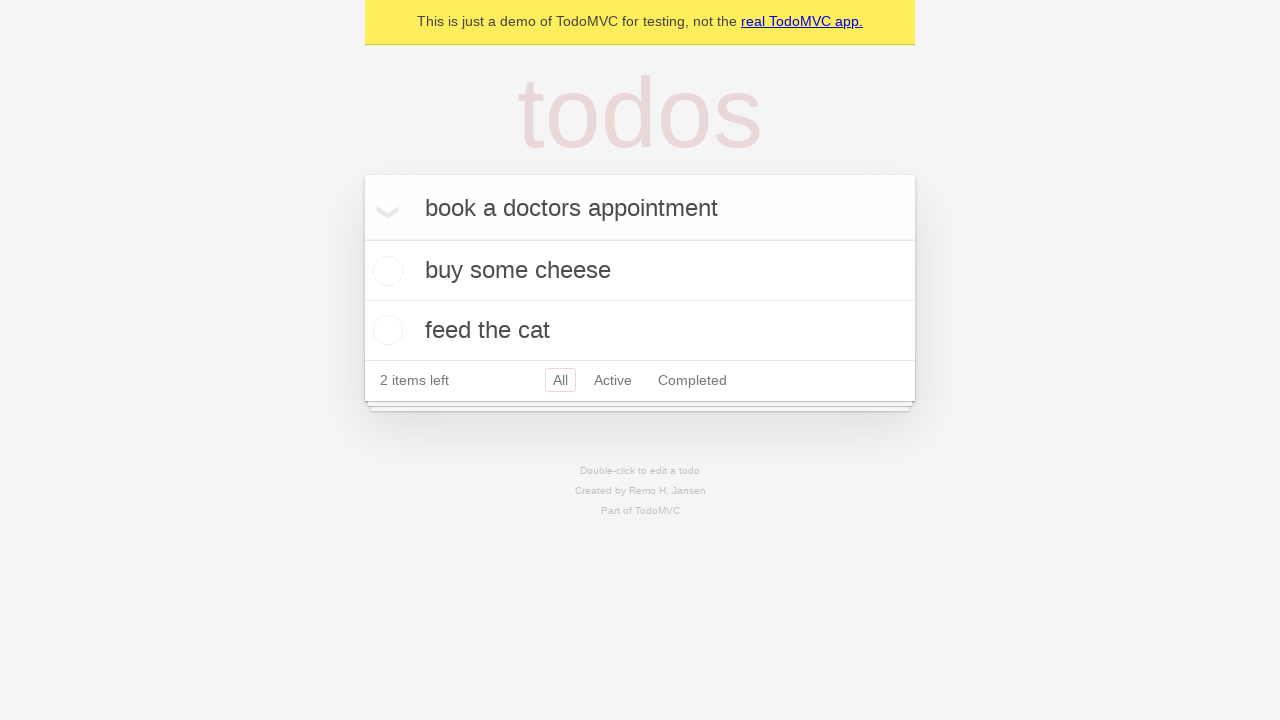

Pressed Enter to create todo item 'book a doctors appointment' on internal:attr=[placeholder="What needs to be done?"i]
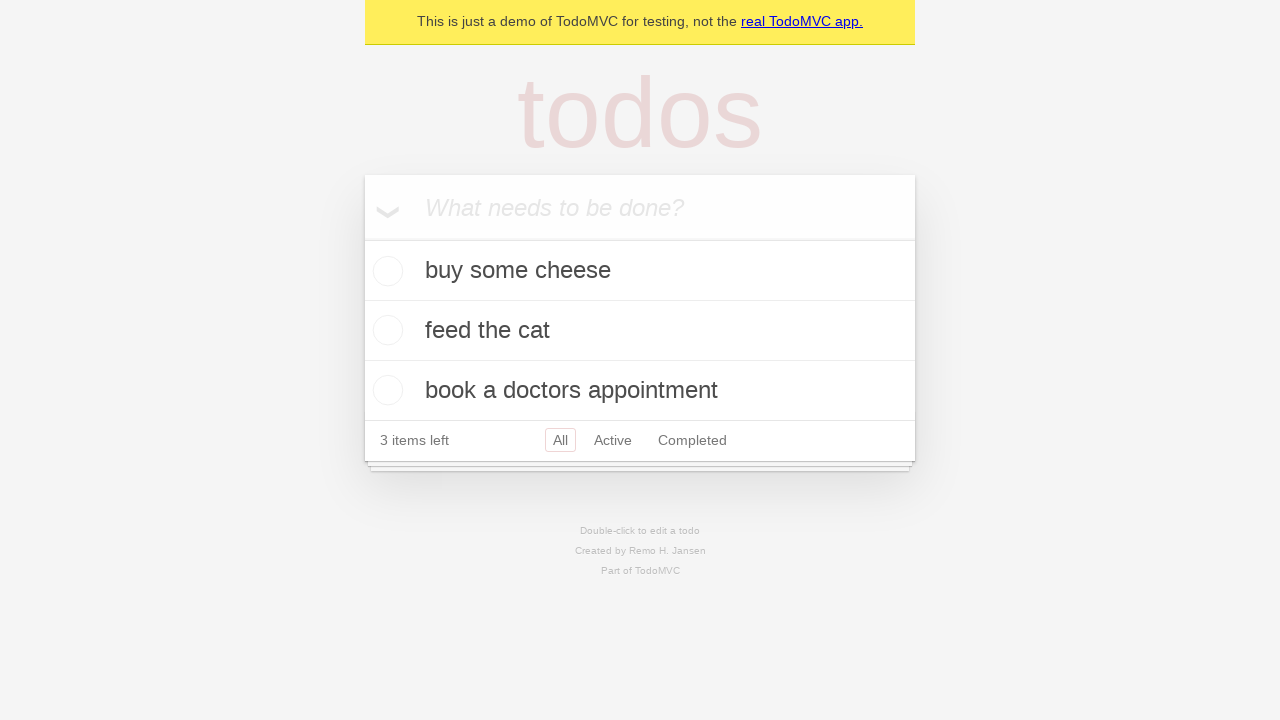

Waited for todo items to appear
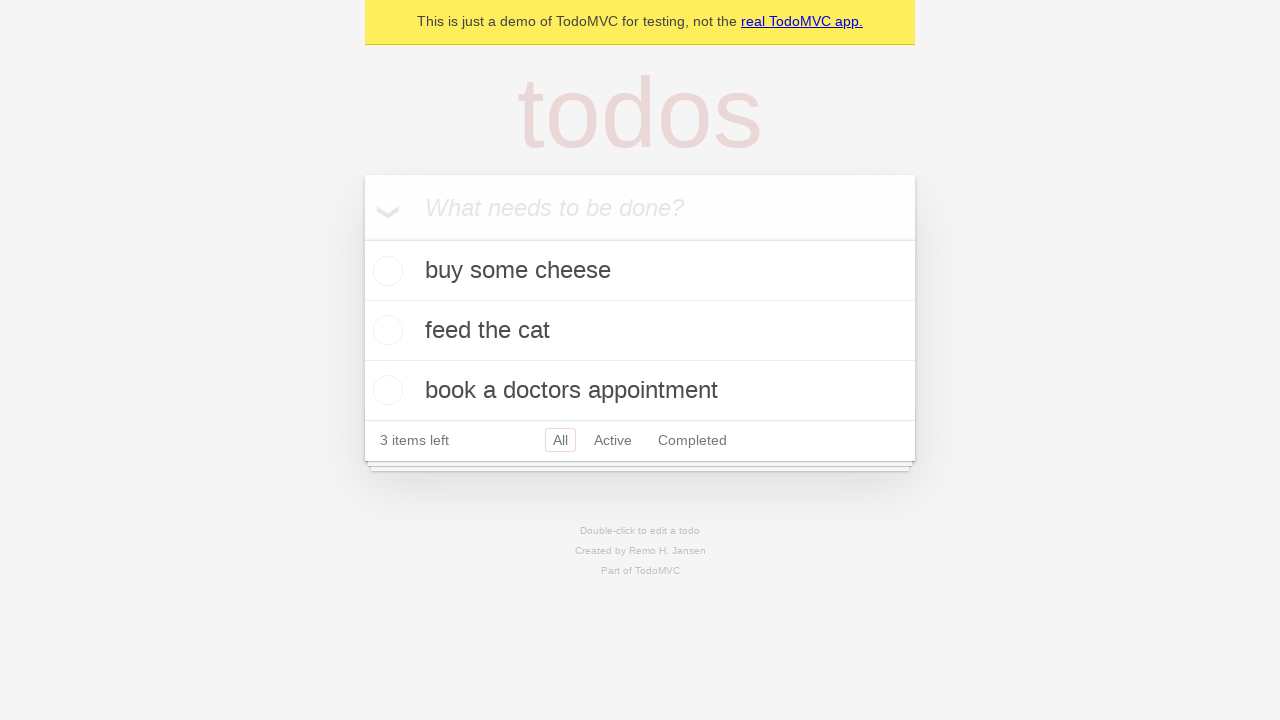

Double-clicked second todo item to enter edit mode at (640, 331) on internal:testid=[data-testid="todo-item"s] >> nth=1
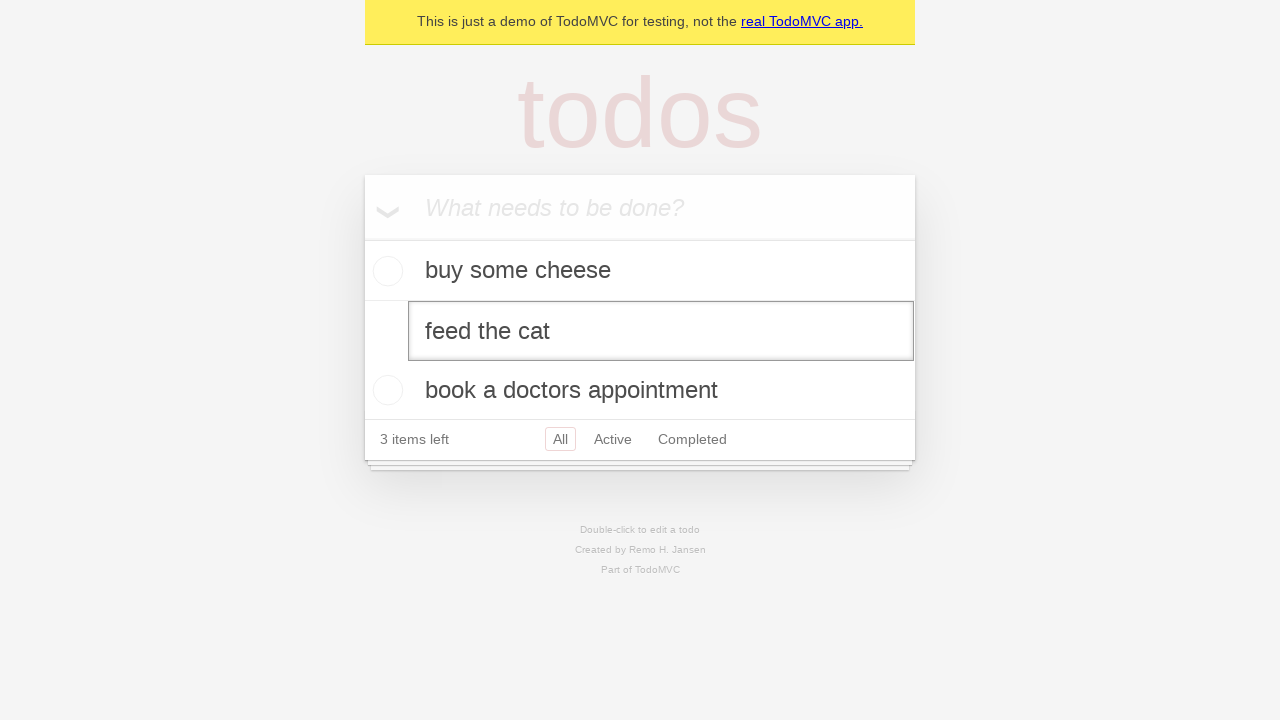

Filled edit field with new text 'buy some sausages' on internal:testid=[data-testid="todo-item"s] >> nth=1 >> internal:role=textbox[nam
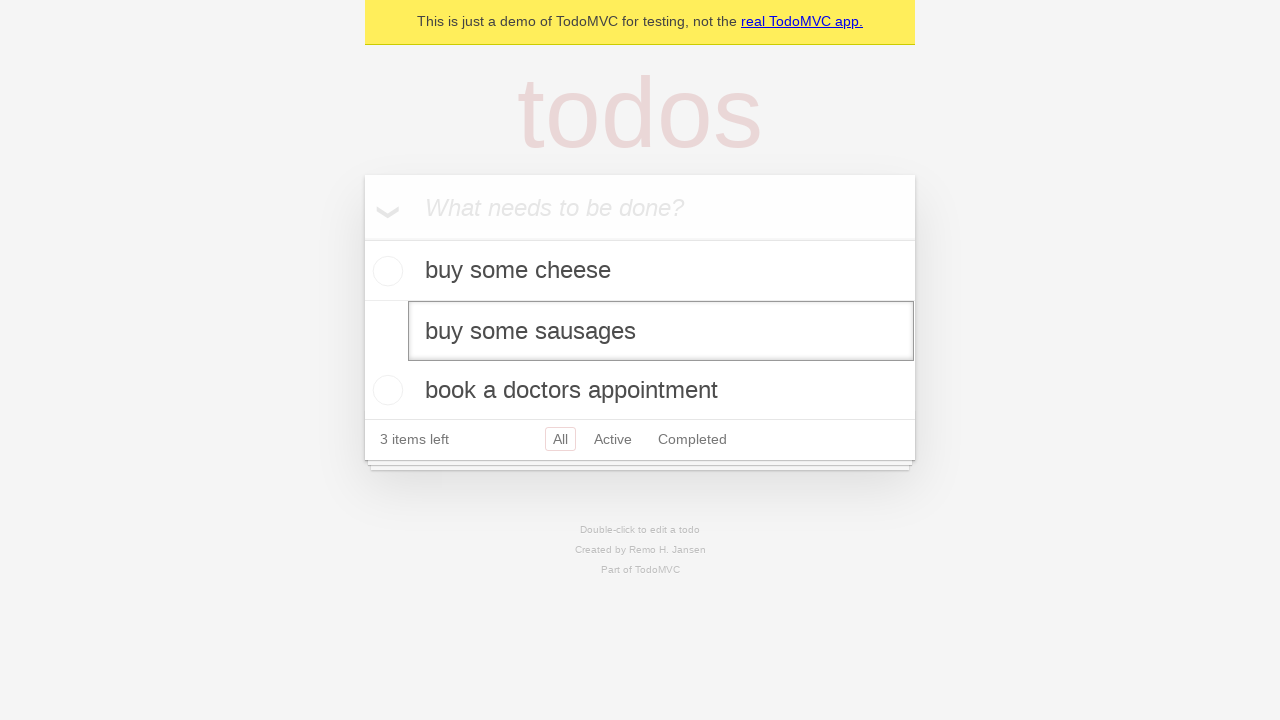

Pressed Enter to confirm todo item edit on internal:testid=[data-testid="todo-item"s] >> nth=1 >> internal:role=textbox[nam
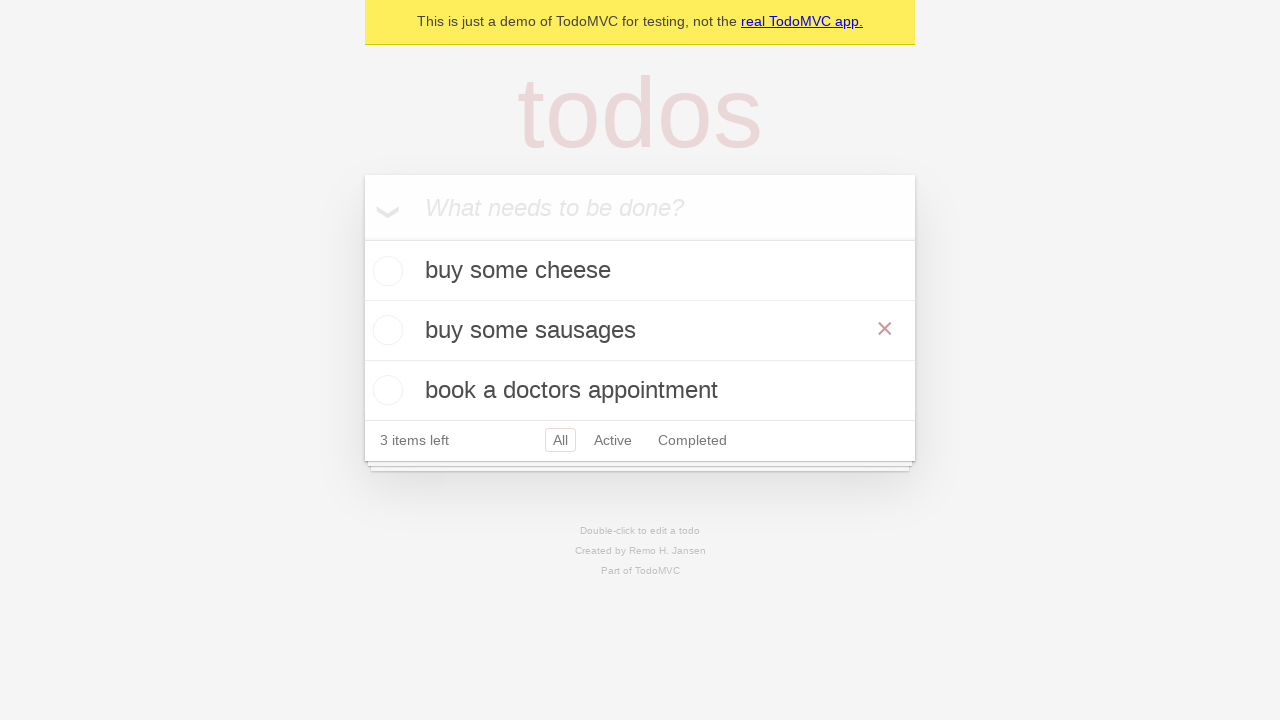

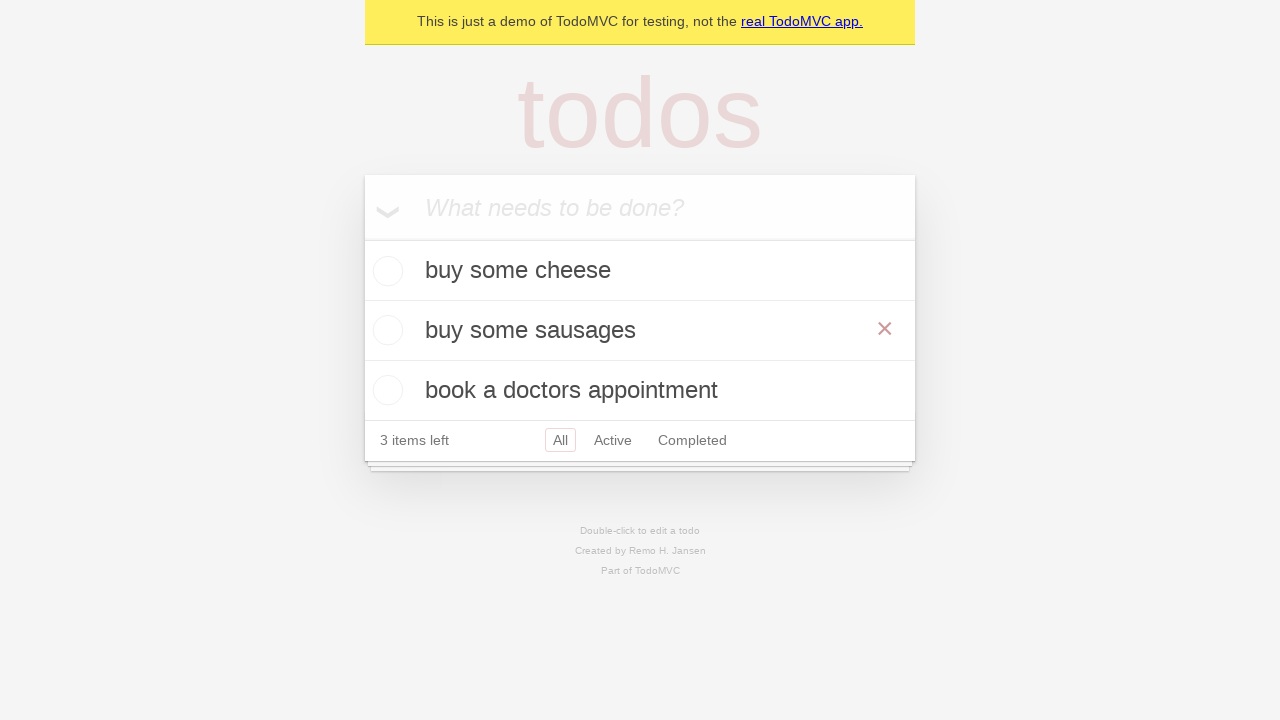